Tests simple JavaScript alert by clicking a button and accepting the alert dialog

Starting URL: https://v1.training-support.net/selenium/javascript-alerts

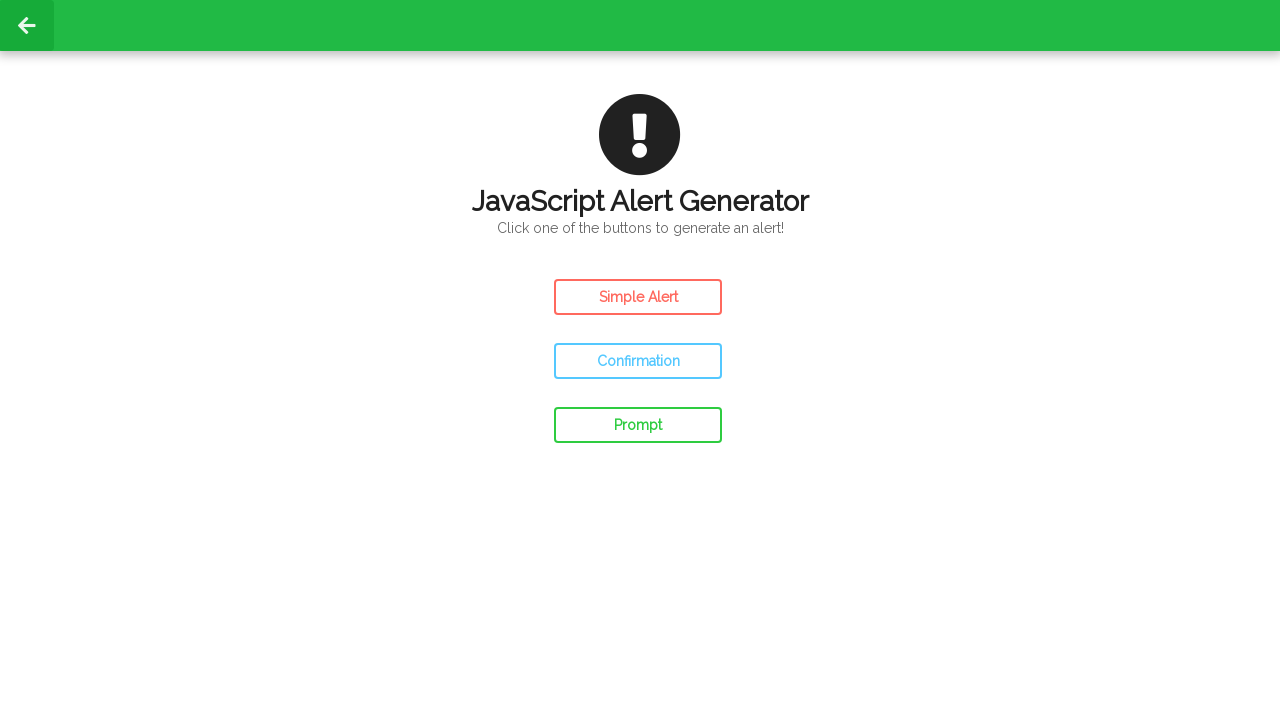

Clicked button to trigger simple JavaScript alert at (638, 297) on #simple
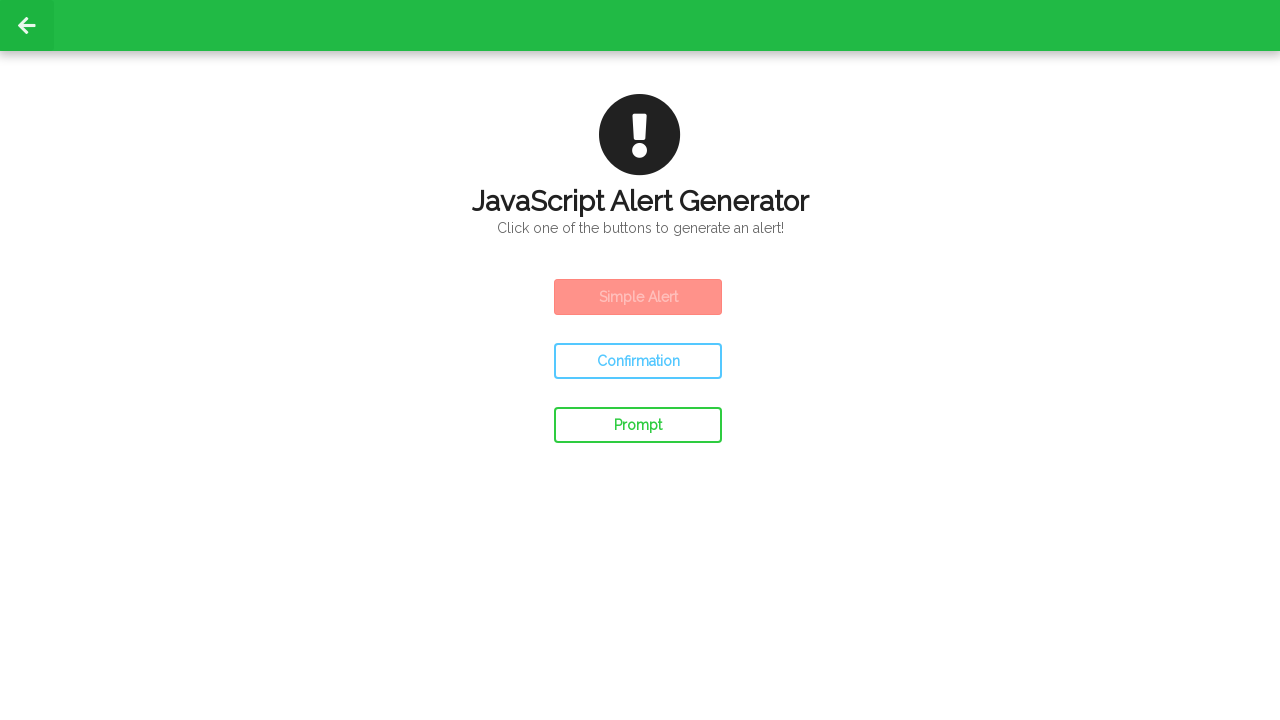

Set up dialog handler to accept alert
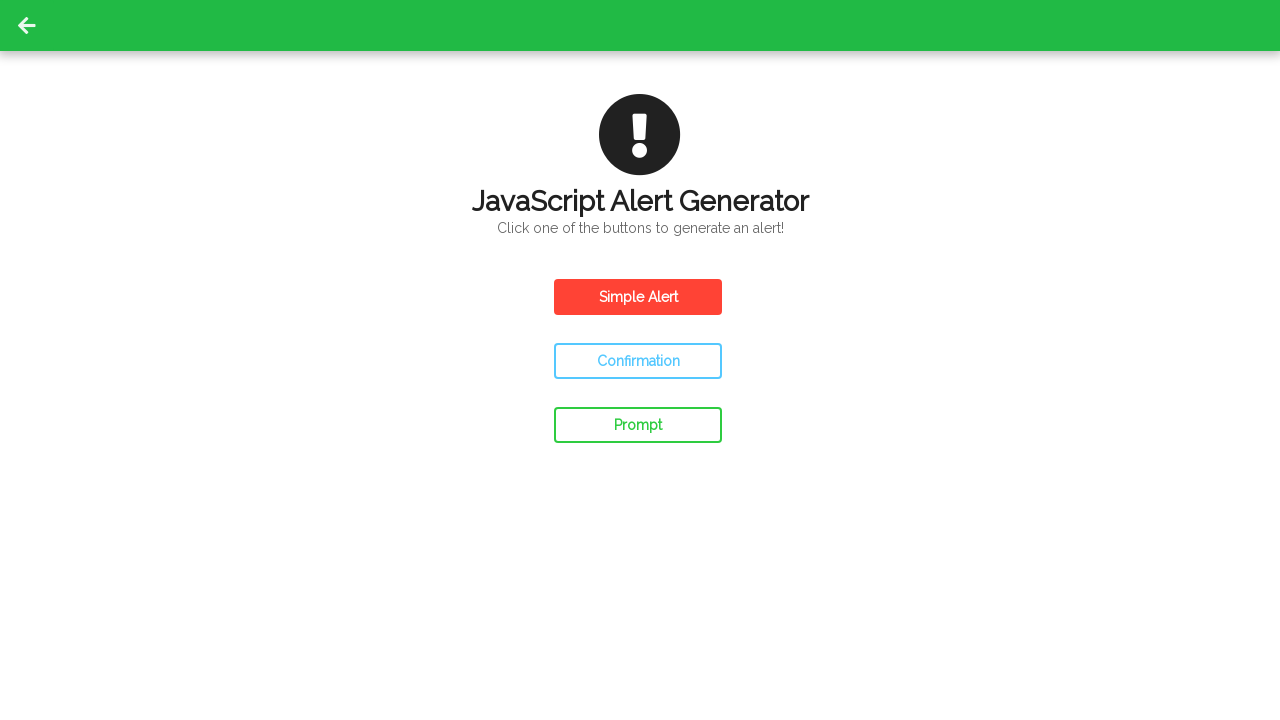

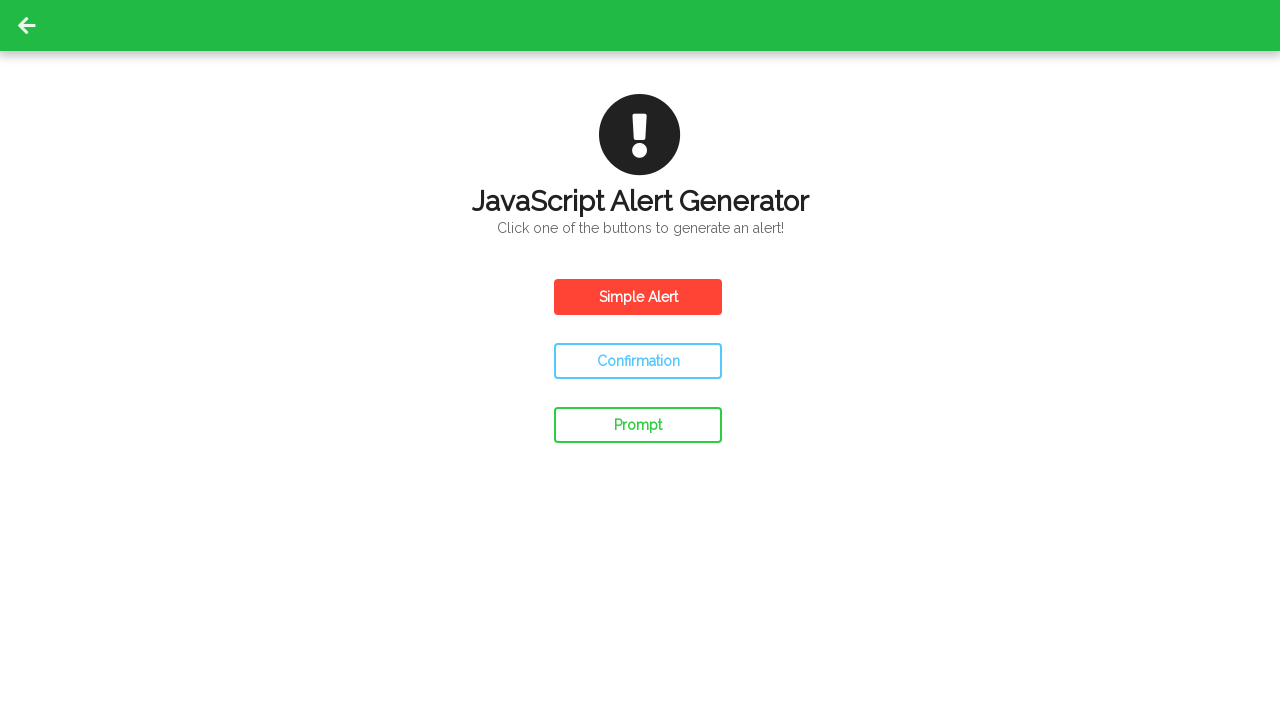